Tests form interactions using JavaScript execution to set input field value, click radio button, and manipulate page zoom levels

Starting URL: https://testautomationpractice.blogspot.com/

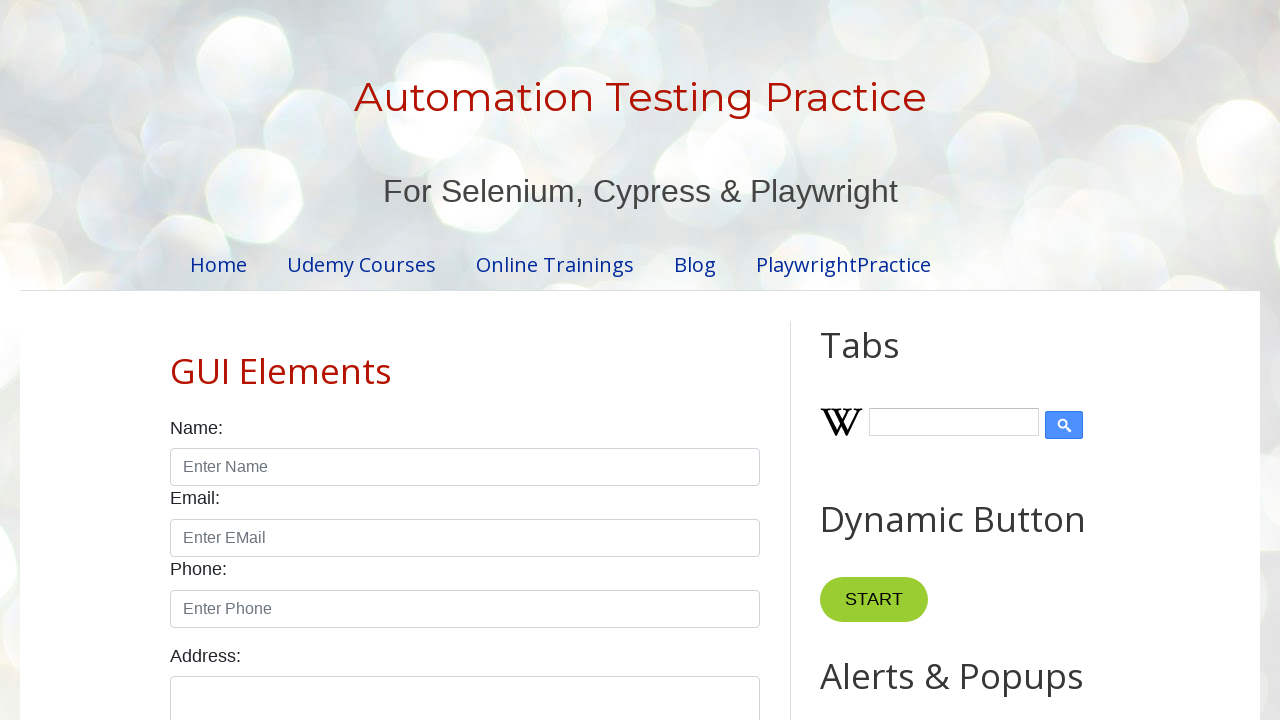

Set name field value to 'testing' using JavaScript execution
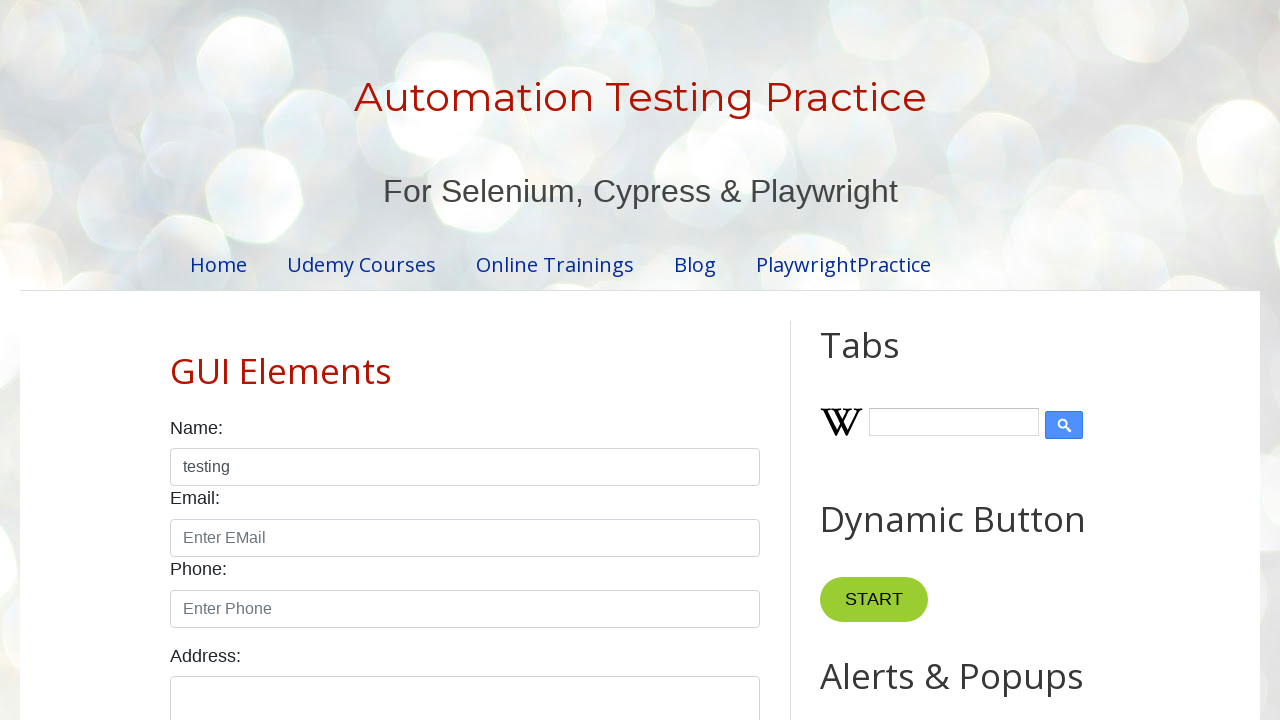

Clicked male radio button using JavaScript execution
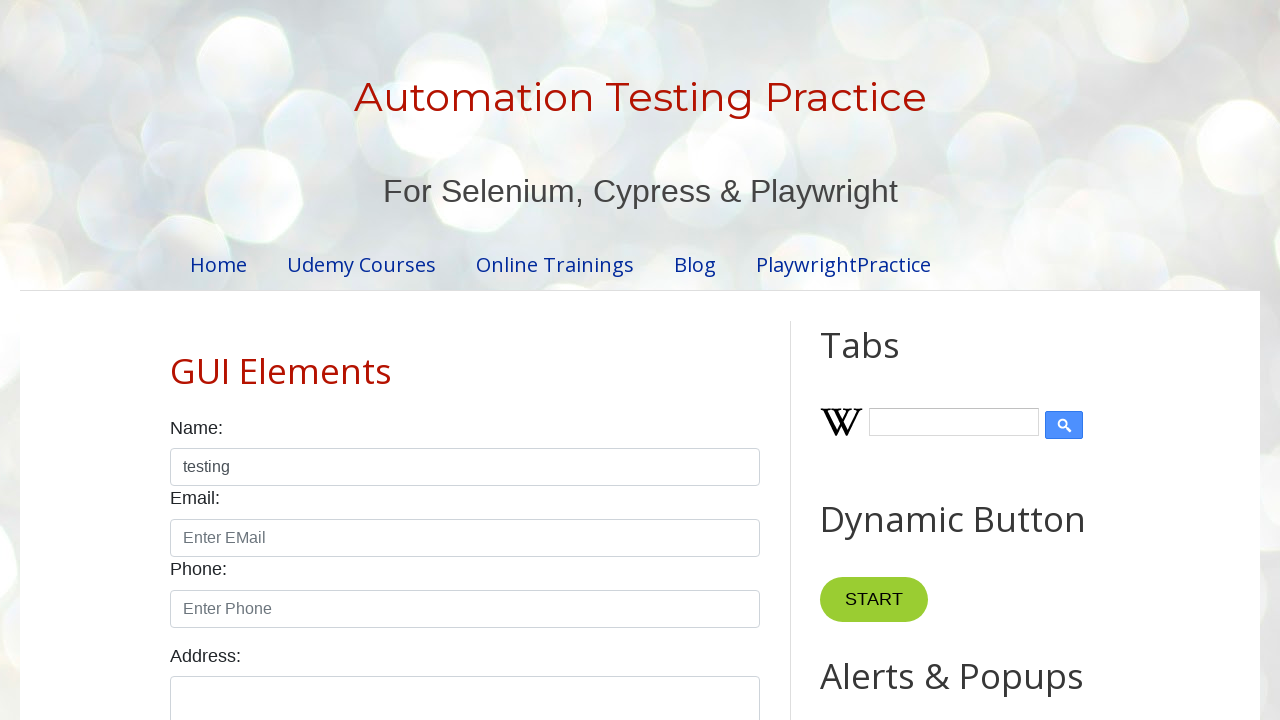

Zoomed out page to 50%
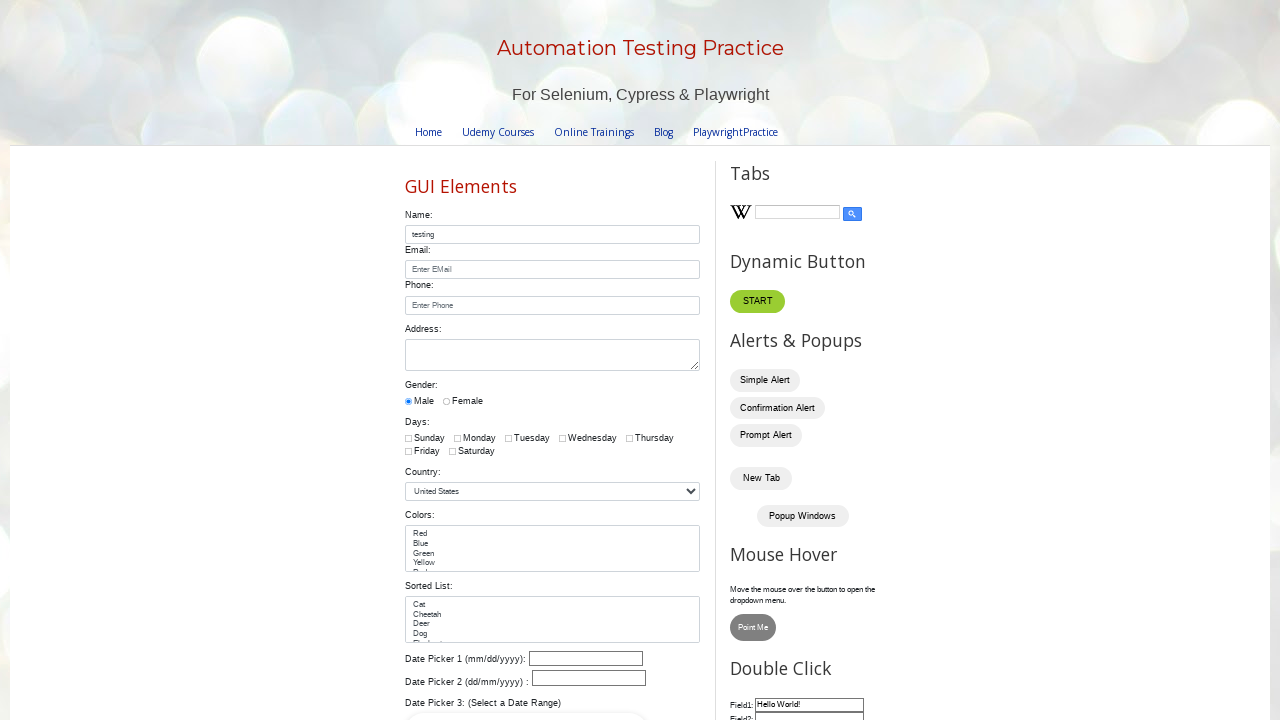

Waited for 5 seconds
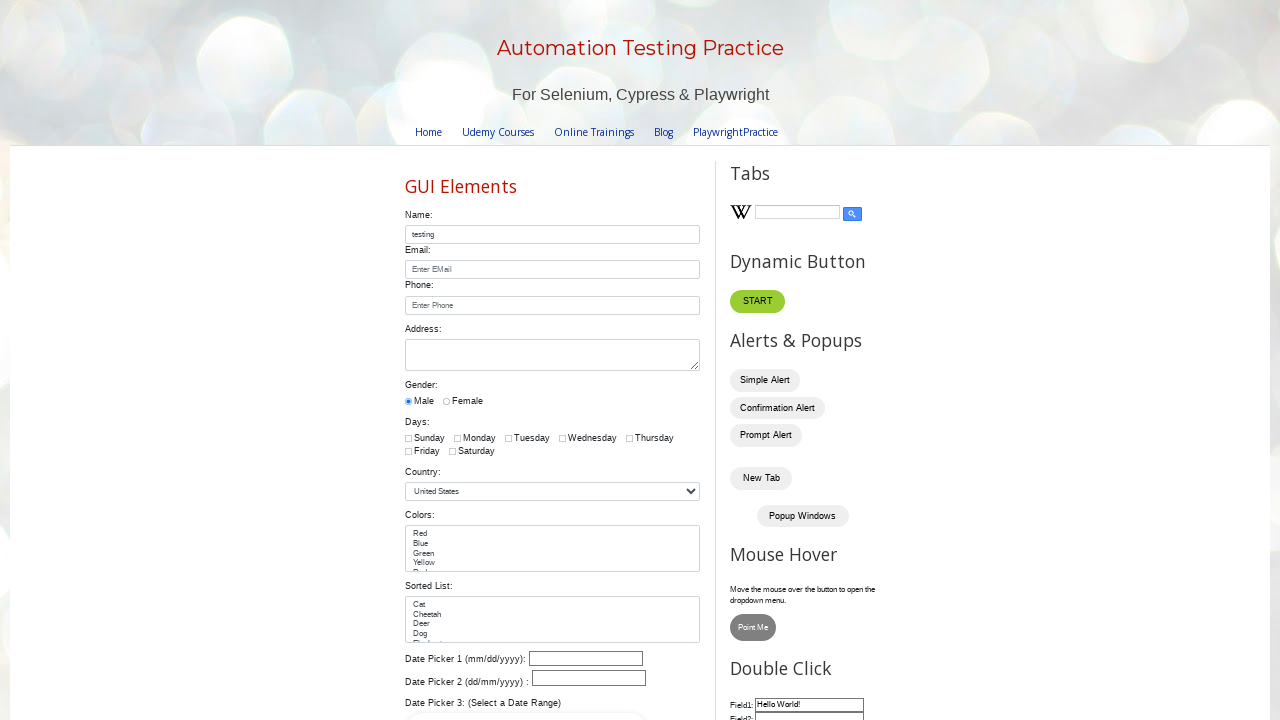

Zoomed in page to 150%
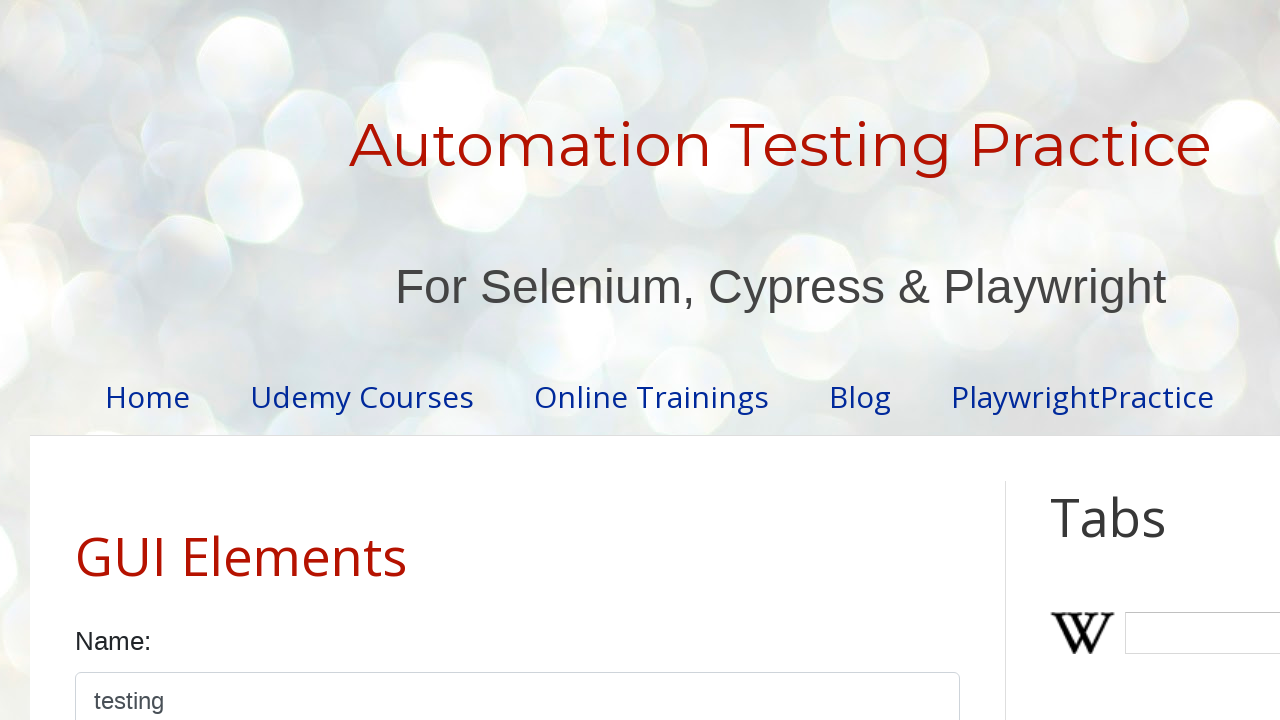

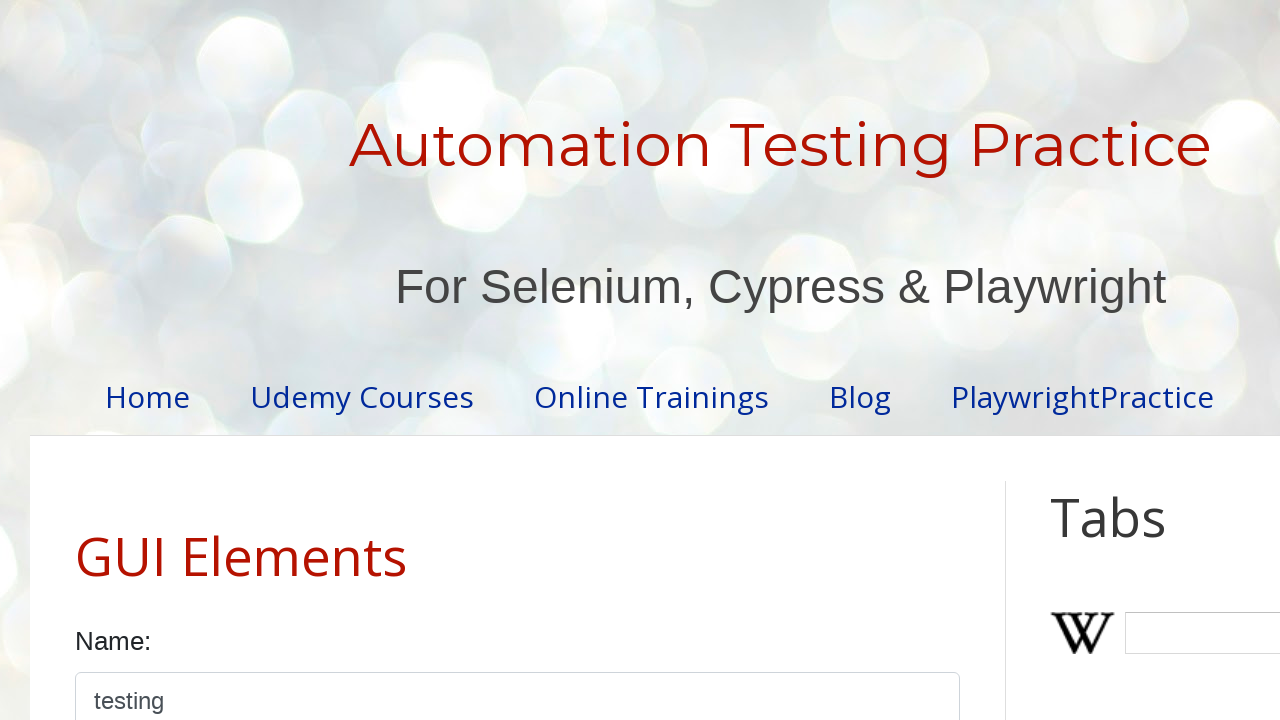